Tests radio button selection by clicking the Hockey radio button

Starting URL: https://practice.cydeo.com/radio_buttons

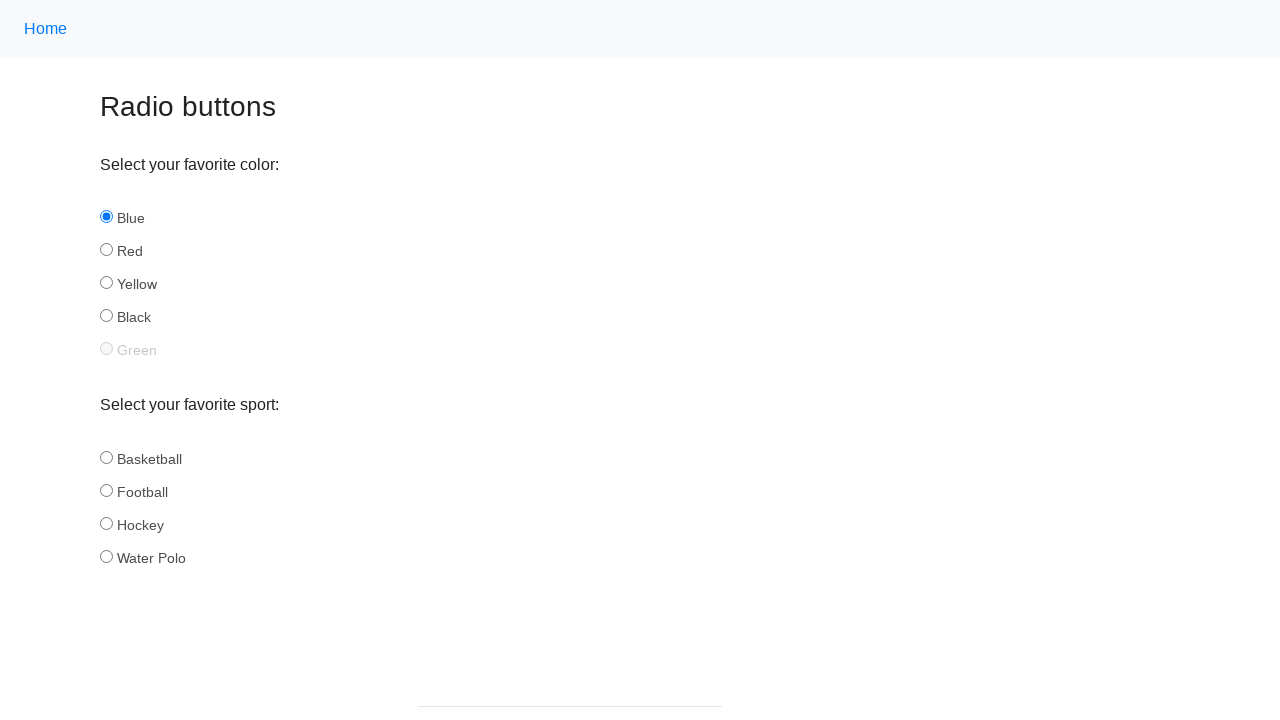

Clicked Hockey radio button at (106, 523) on input#hockey
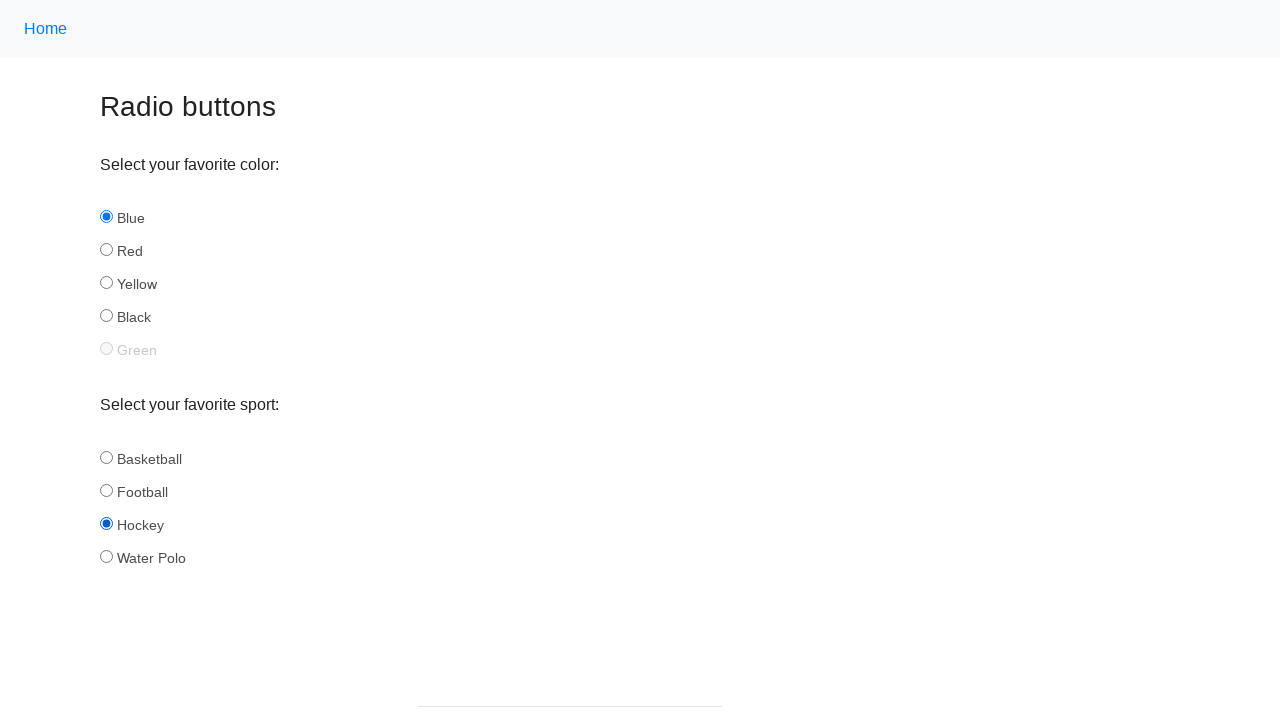

Verified Hockey radio button is selected
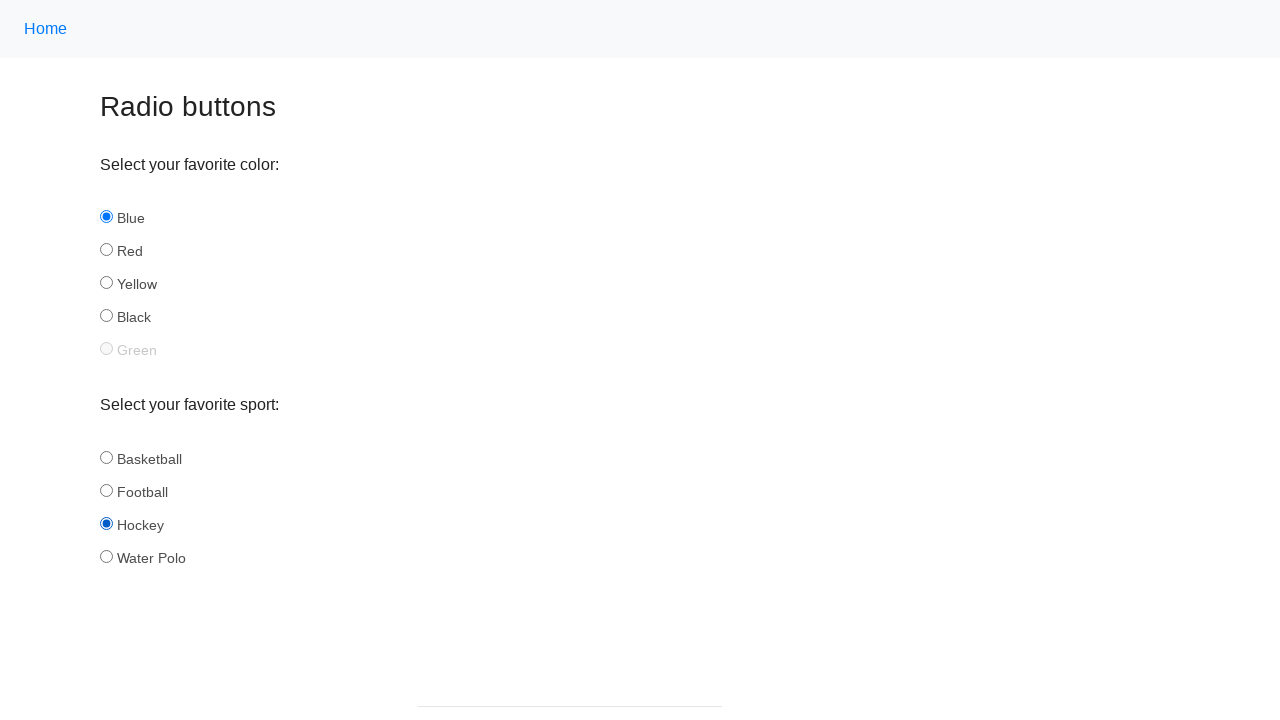

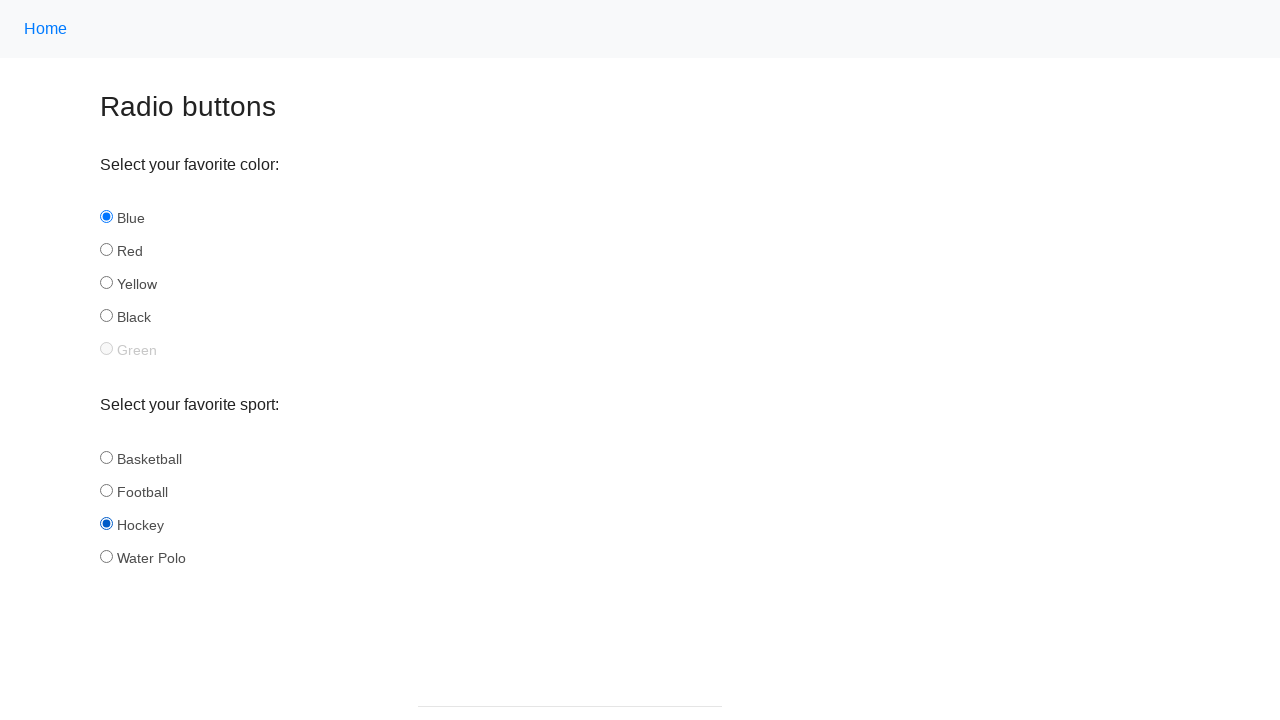